Navigates to the registration page by clicking the register link

Starting URL: https://redmine.org/

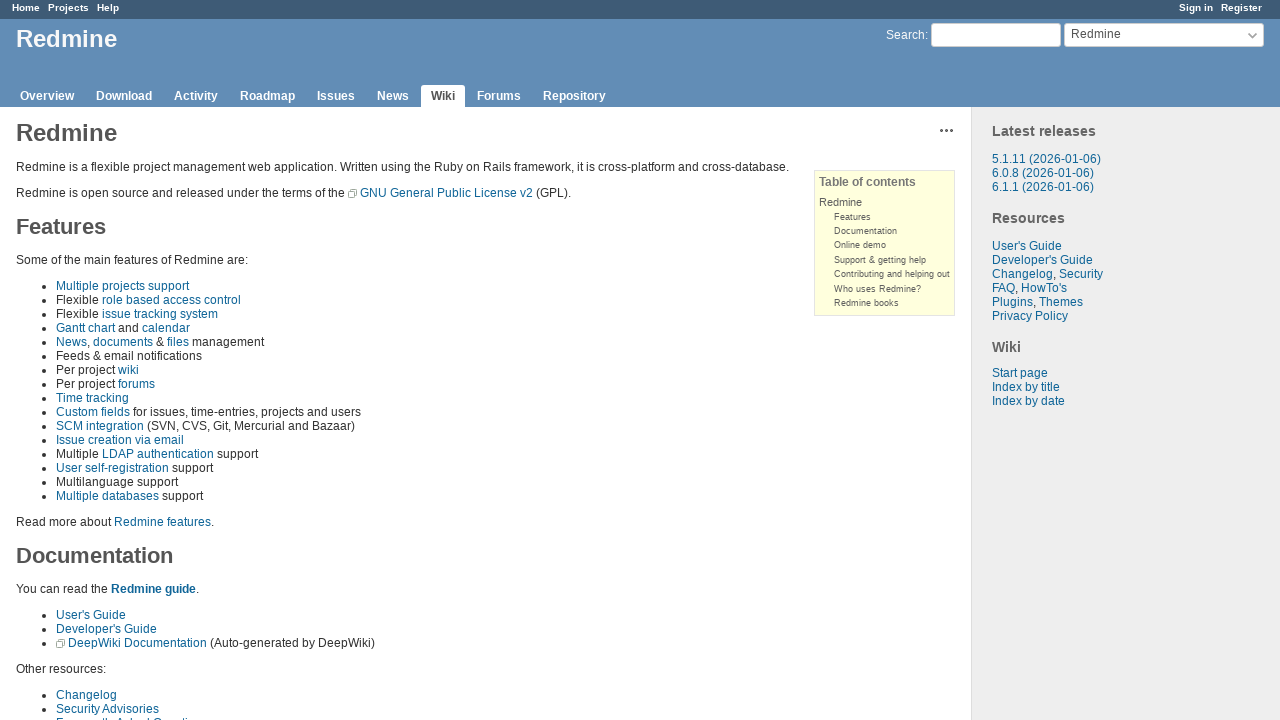

Clicked register link to navigate to registration page at (1242, 8) on xpath=//*[@id="account"]/ul/li[2]/a
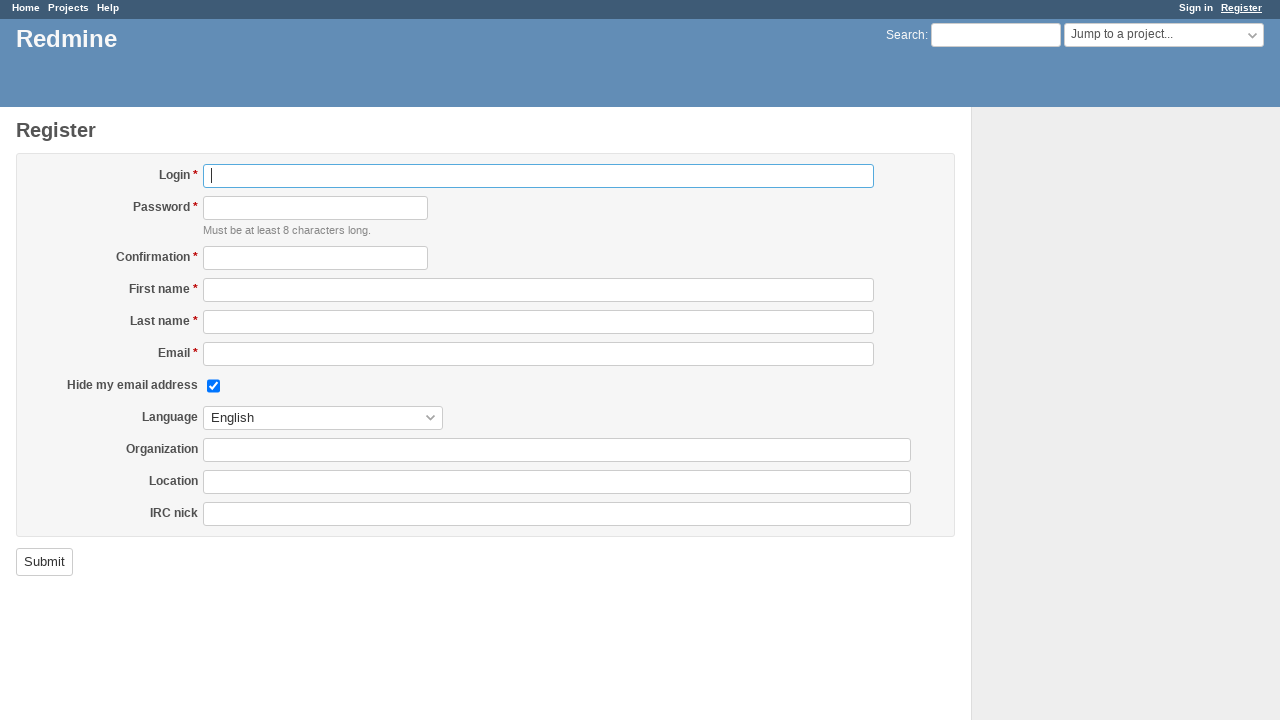

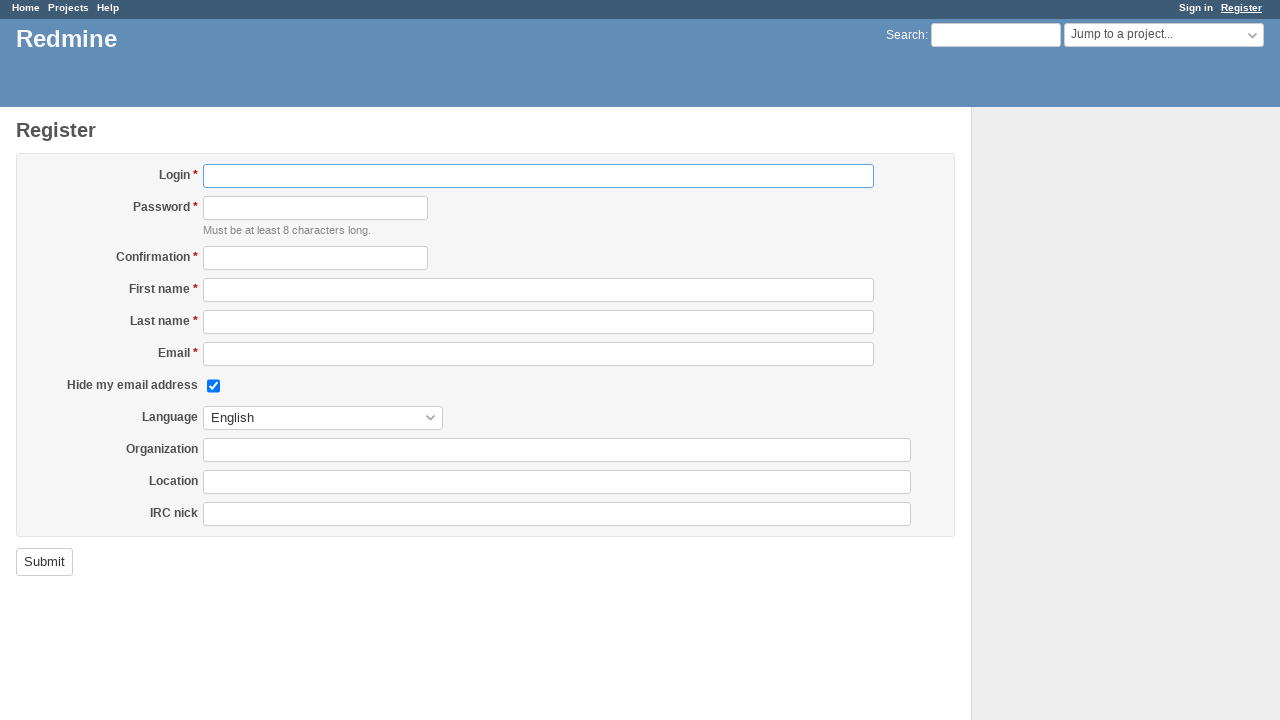